Navigates to Team page and verifies the names of the site creators match expected list

Starting URL: http://www.99-bottles-of-beer.net/

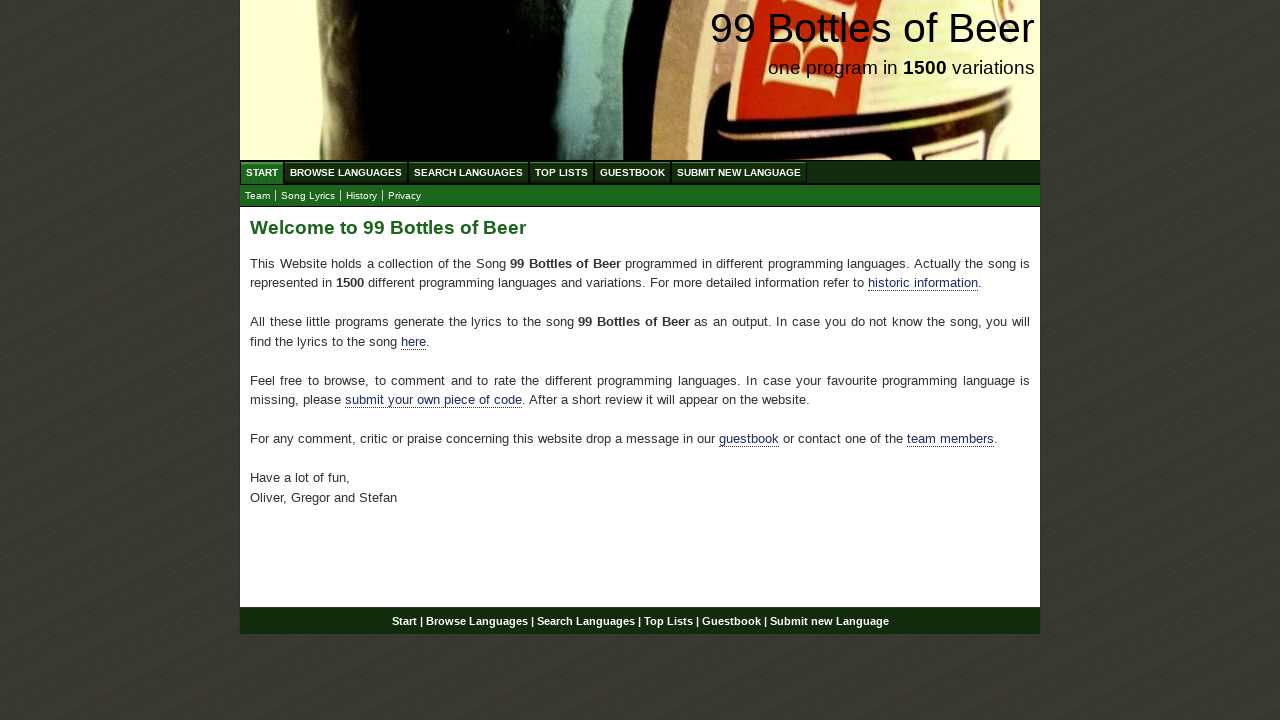

Clicked on Team link at (258, 196) on xpath=//a[text()='Team']
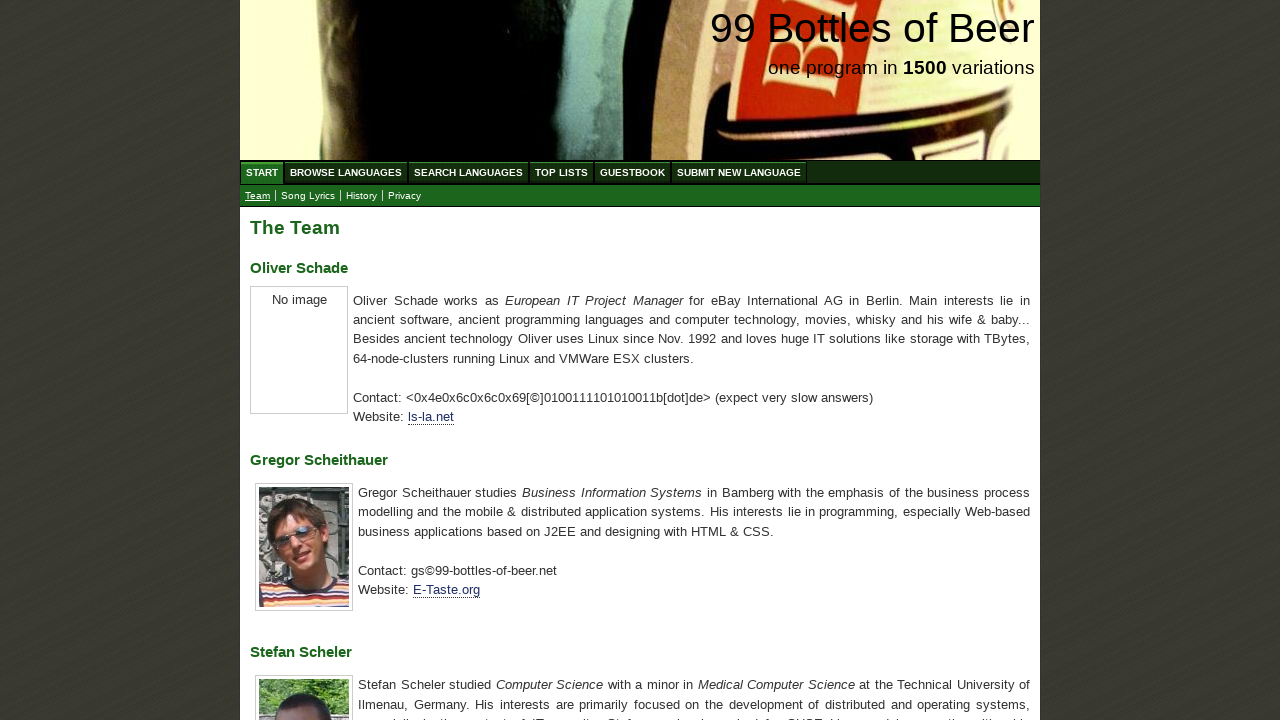

Located all h3 elements containing creator names
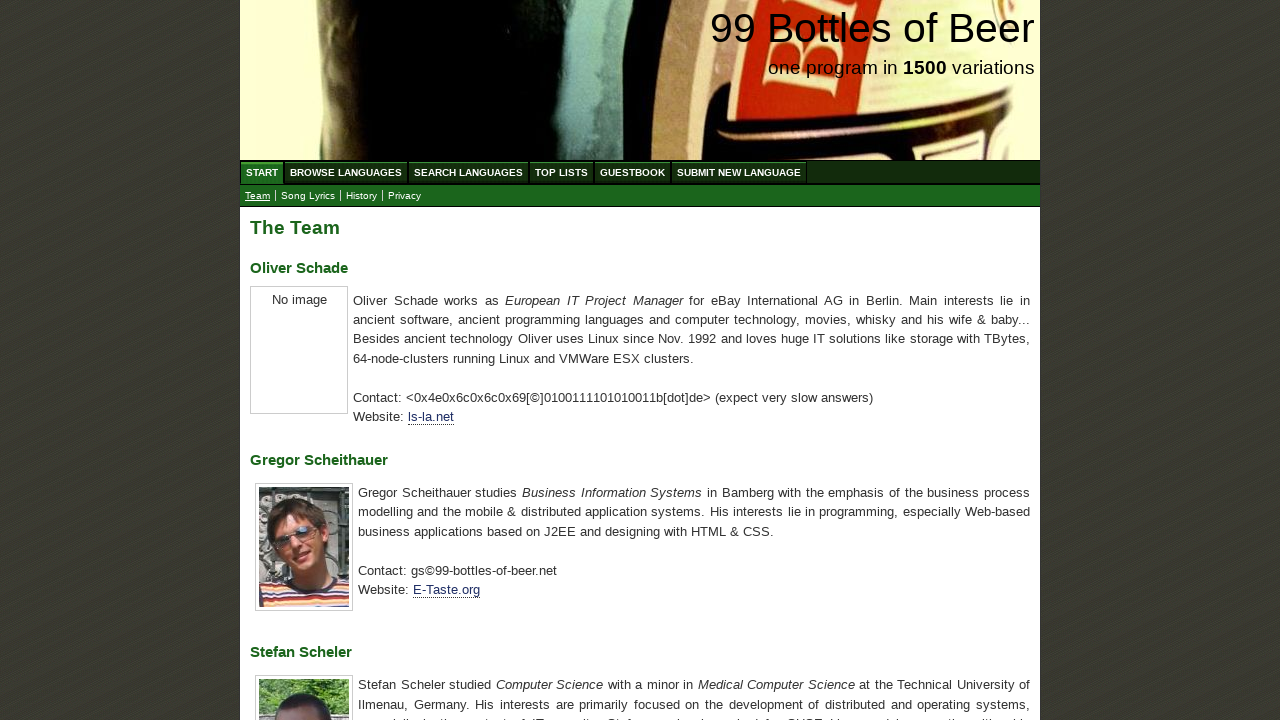

Retrieved all creator names from h3 elements
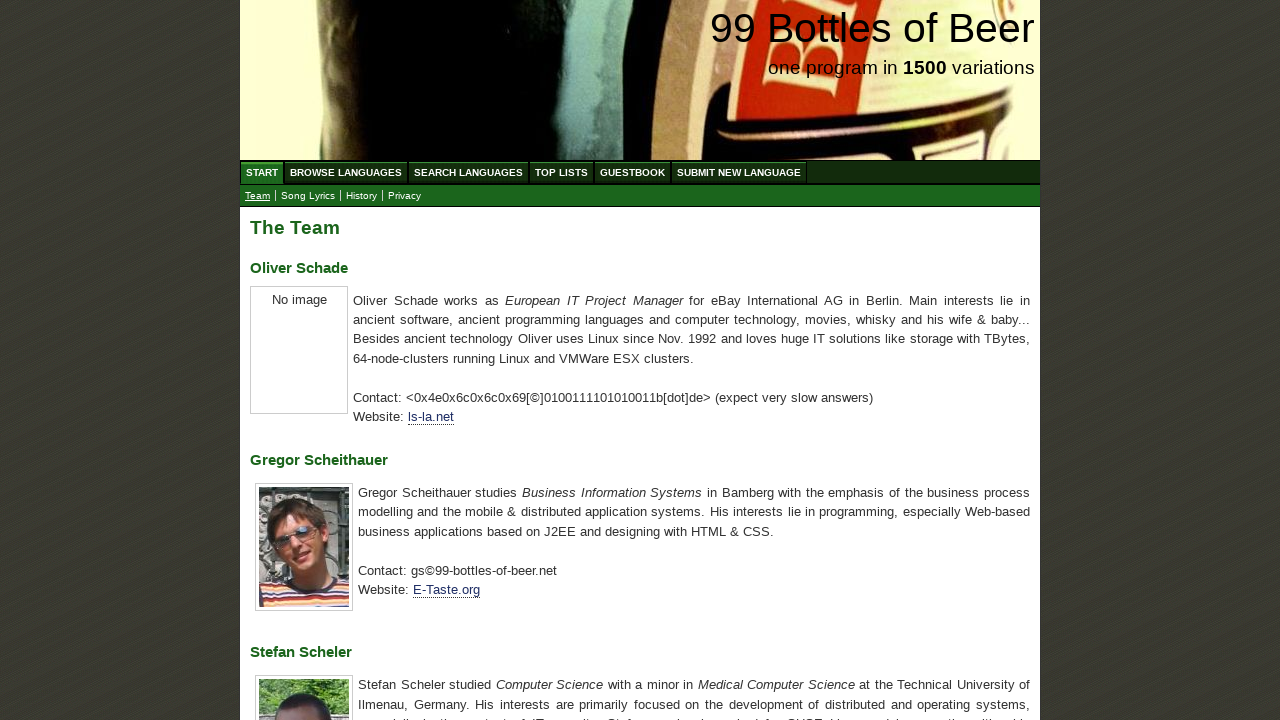

Verified creator names match expected list: Oliver Schade, Gregor Scheithauer, Stefan Scheler
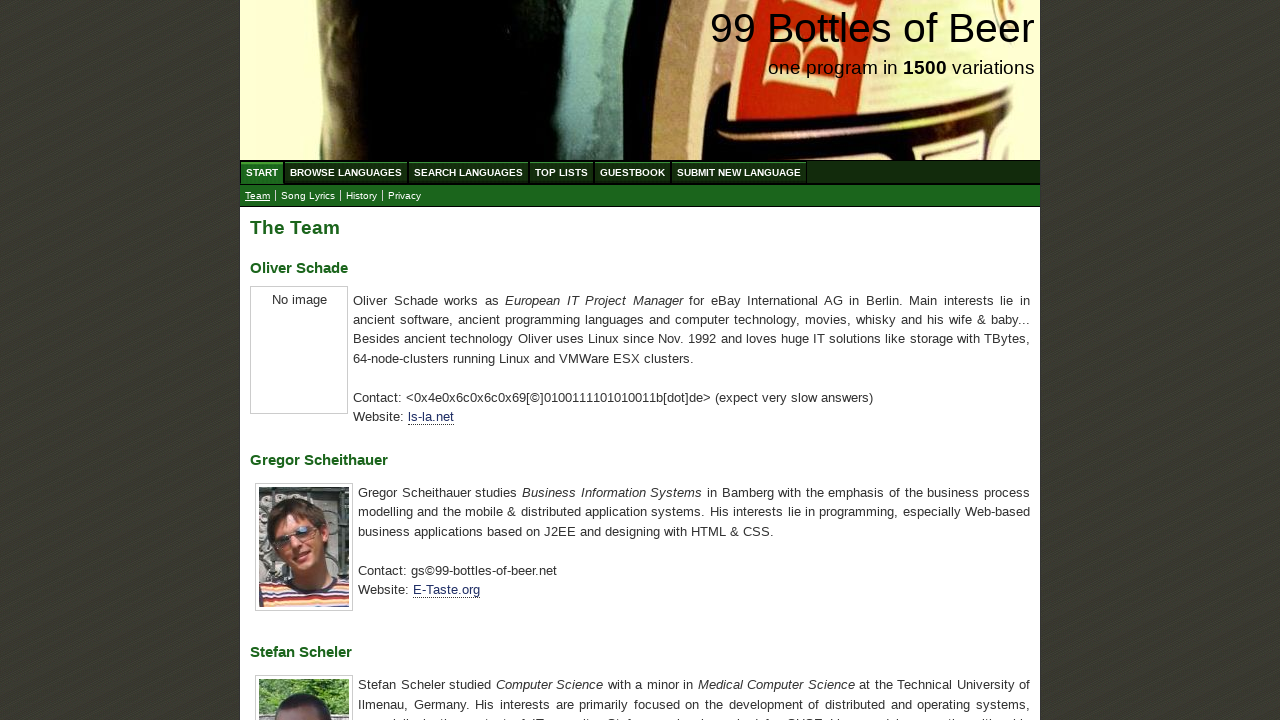

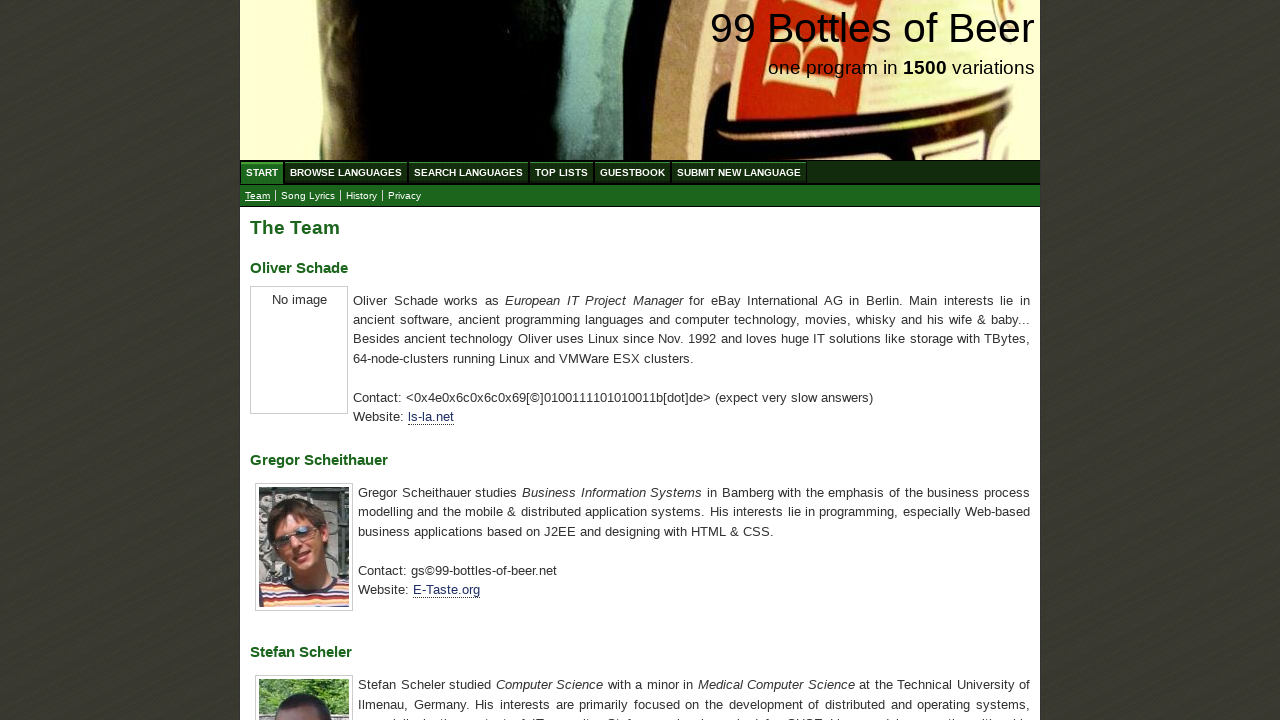